Simple test that just loads the homepage

Starting URL: https://www.urbanladder.com

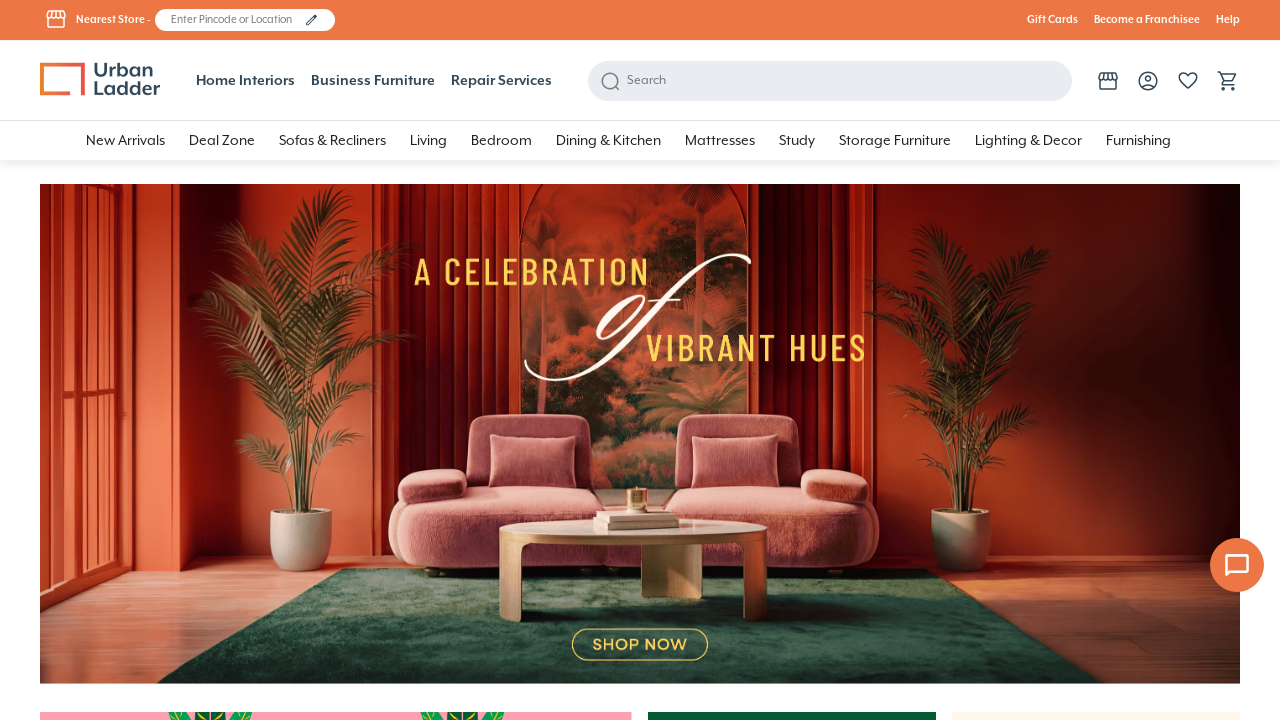

Waited for homepage to load (domcontentloaded)
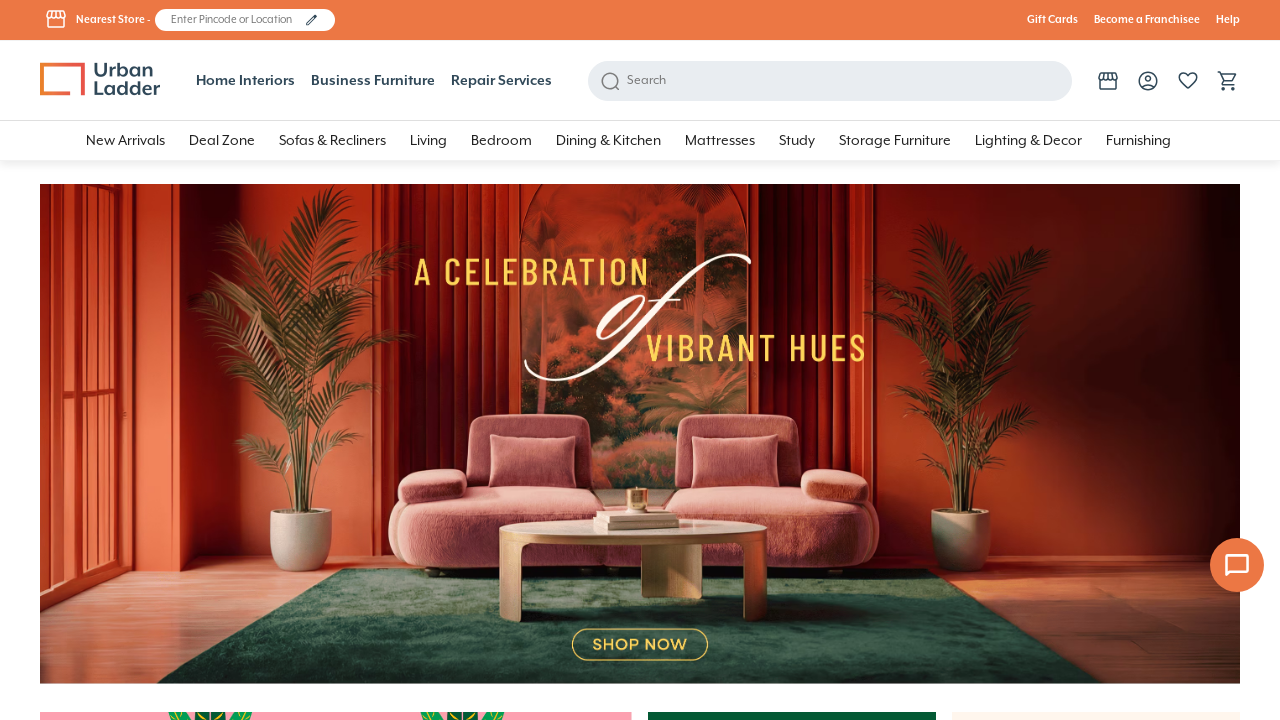

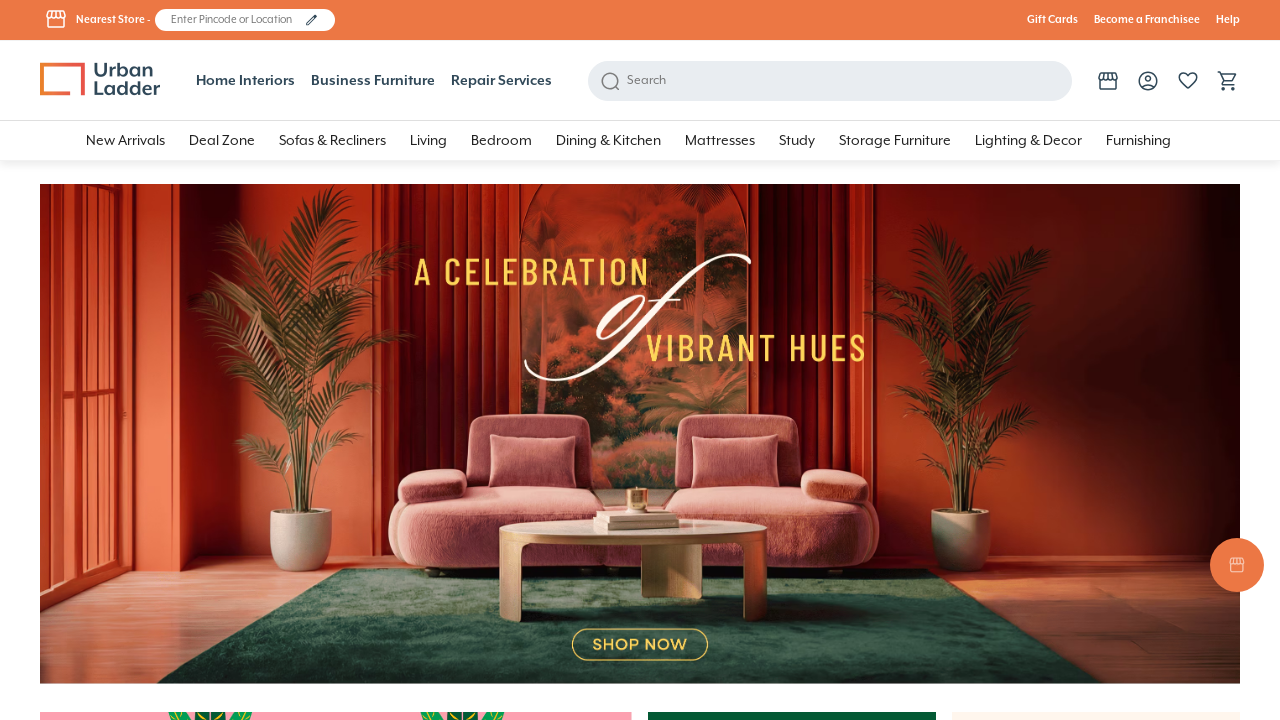